Tests checkbox functionality by ensuring both checkboxes on the page are selected

Starting URL: https://the-internet.herokuapp.com/checkboxes

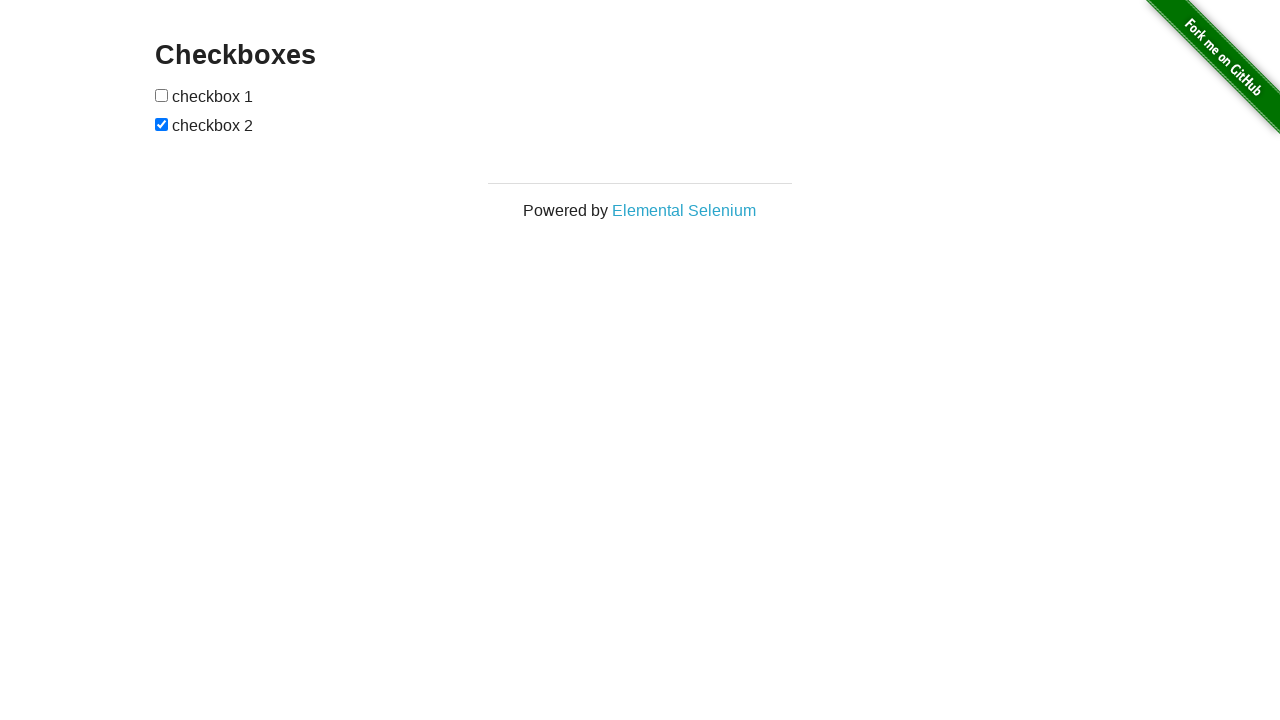

Located first checkbox element
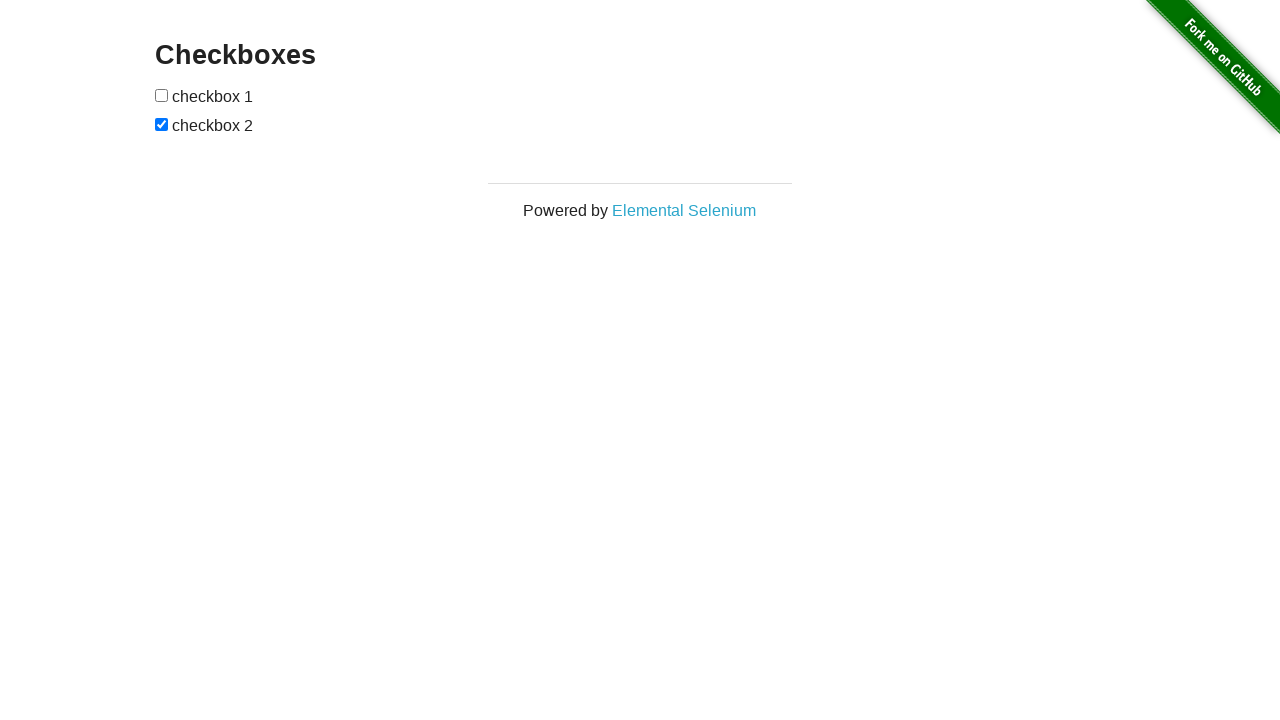

Located second checkbox element
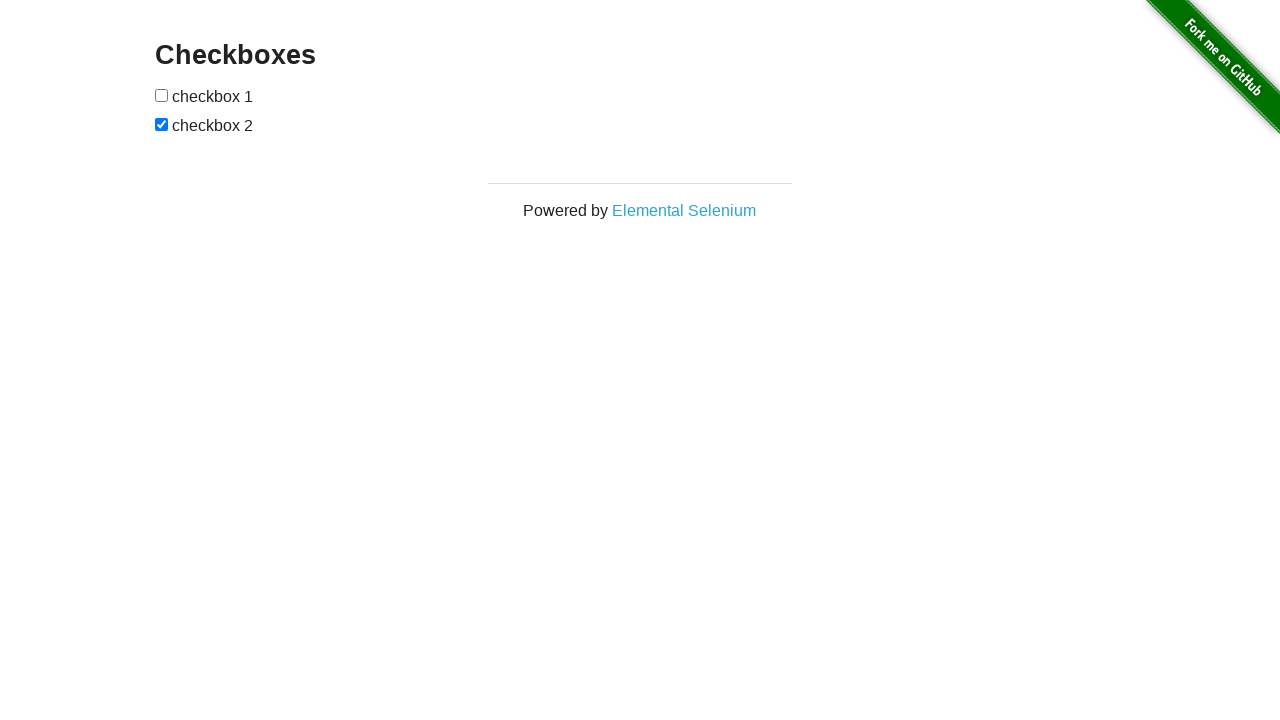

Verified first checkbox is not checked
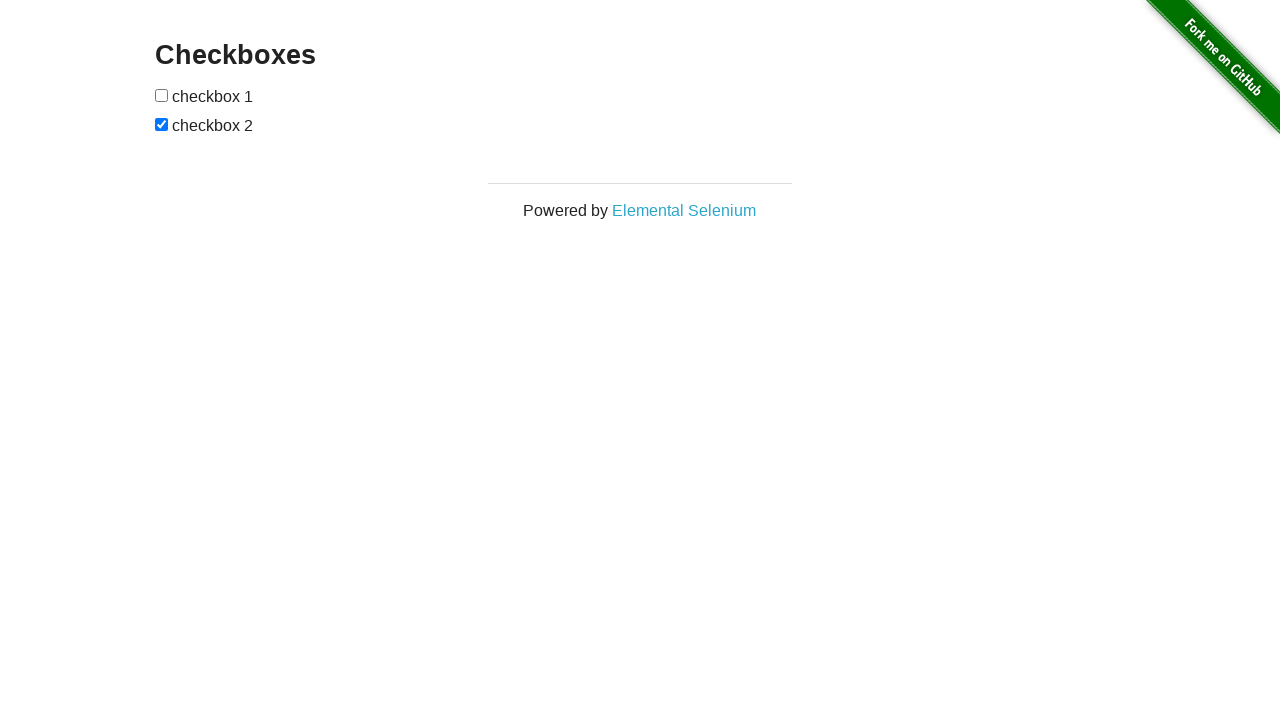

Checked first checkbox at (162, 95) on xpath=//*[@id="checkboxes"]/input[1]
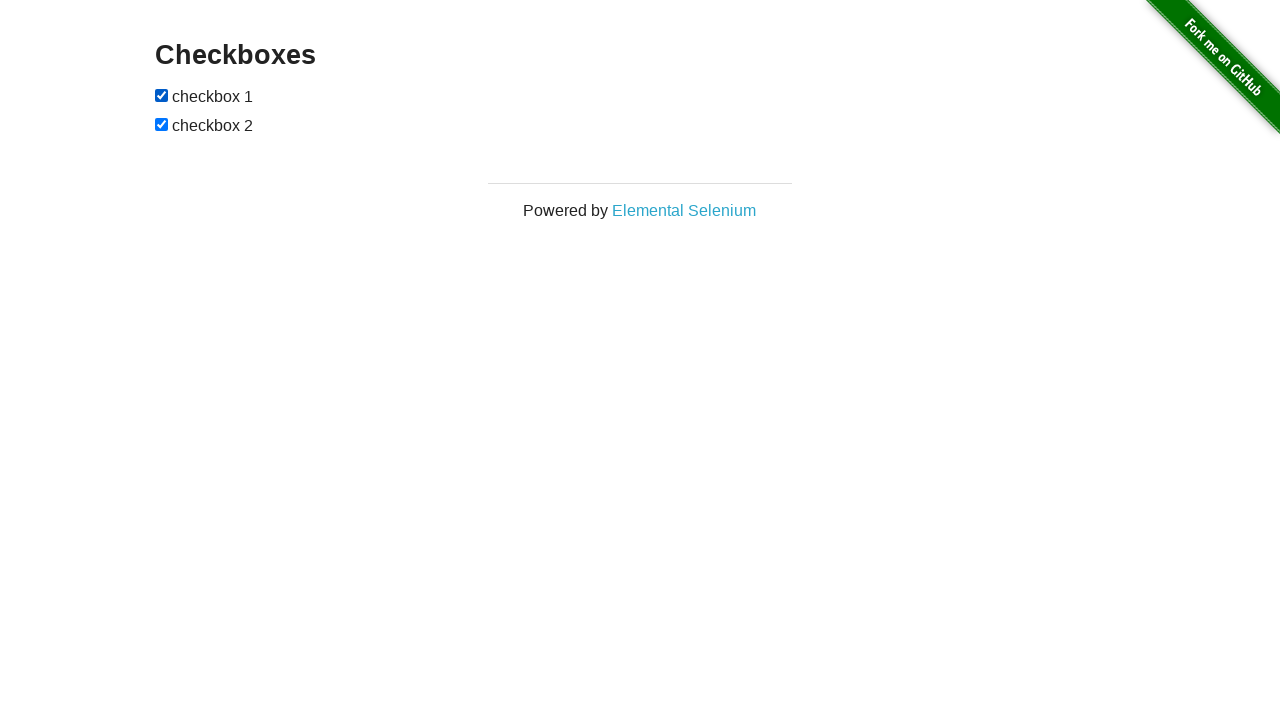

Second checkbox is already checked
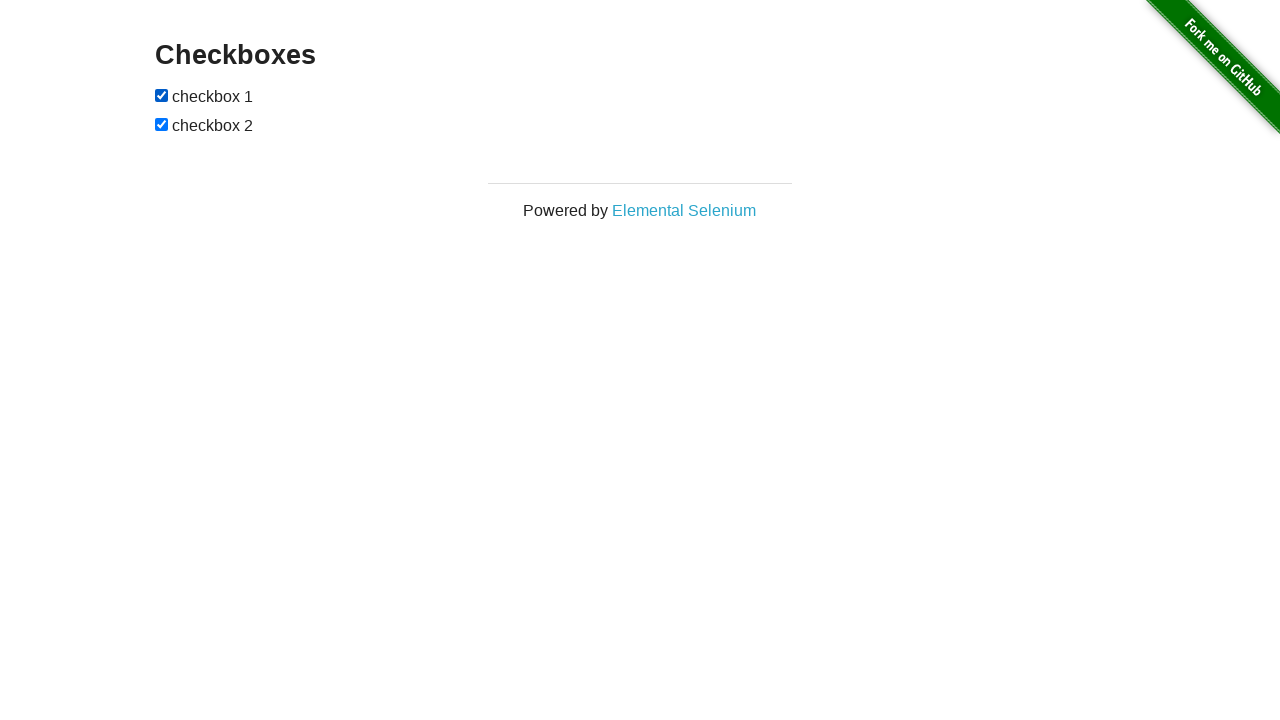

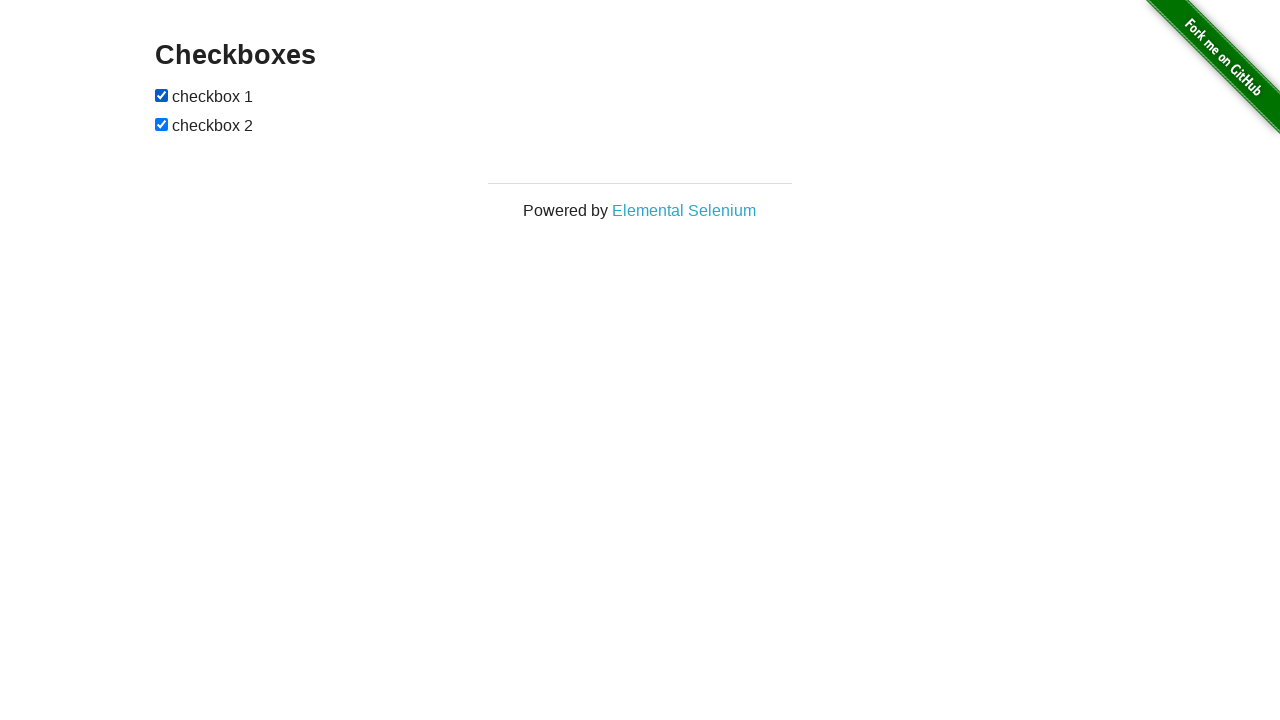